Tests table scrolling and validates that the sum of values in a column matches the displayed total amount

Starting URL: https://rahulshettyacademy.com/AutomationPractice

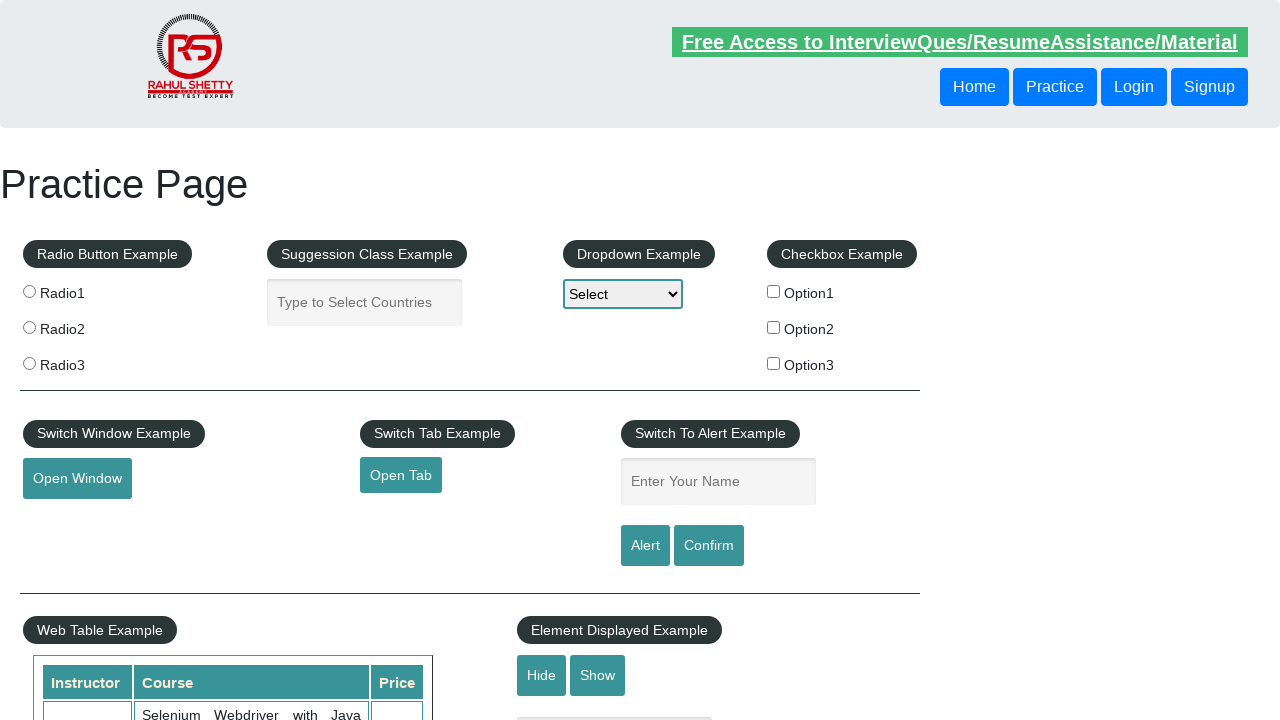

Scrolled down the page by 500px
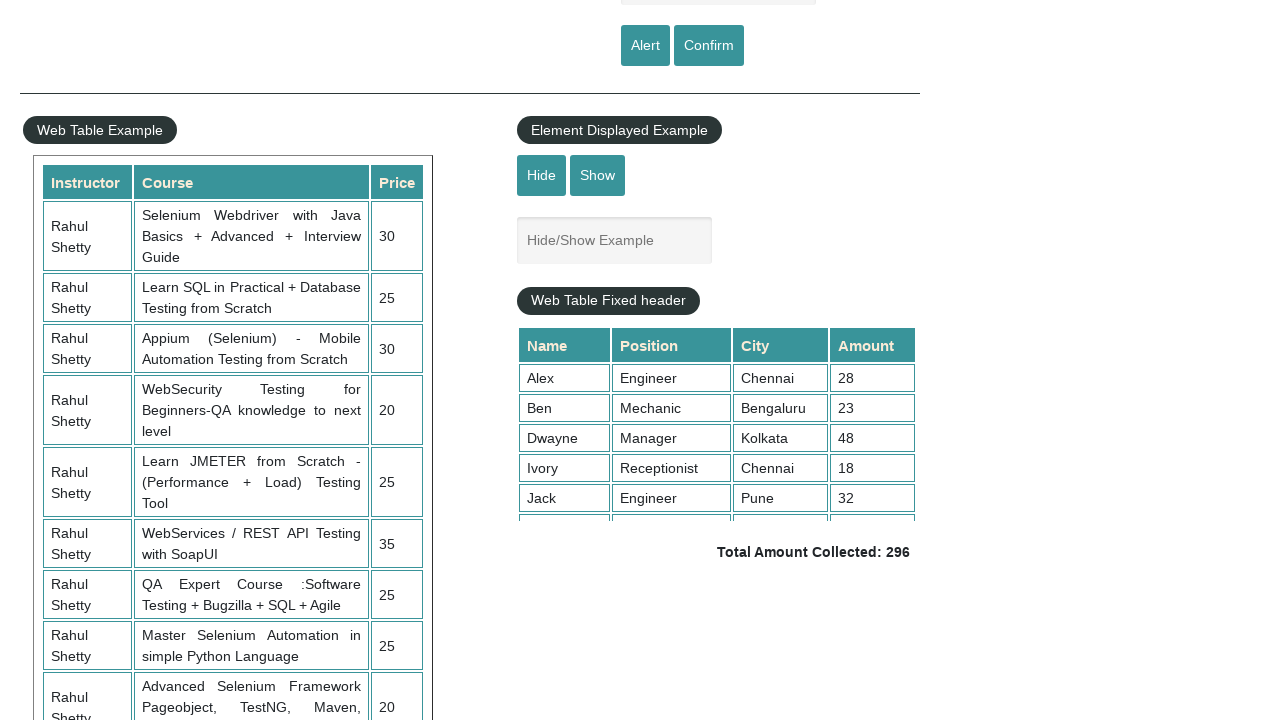

Scrolled table container to bottom (scrollTop=5000)
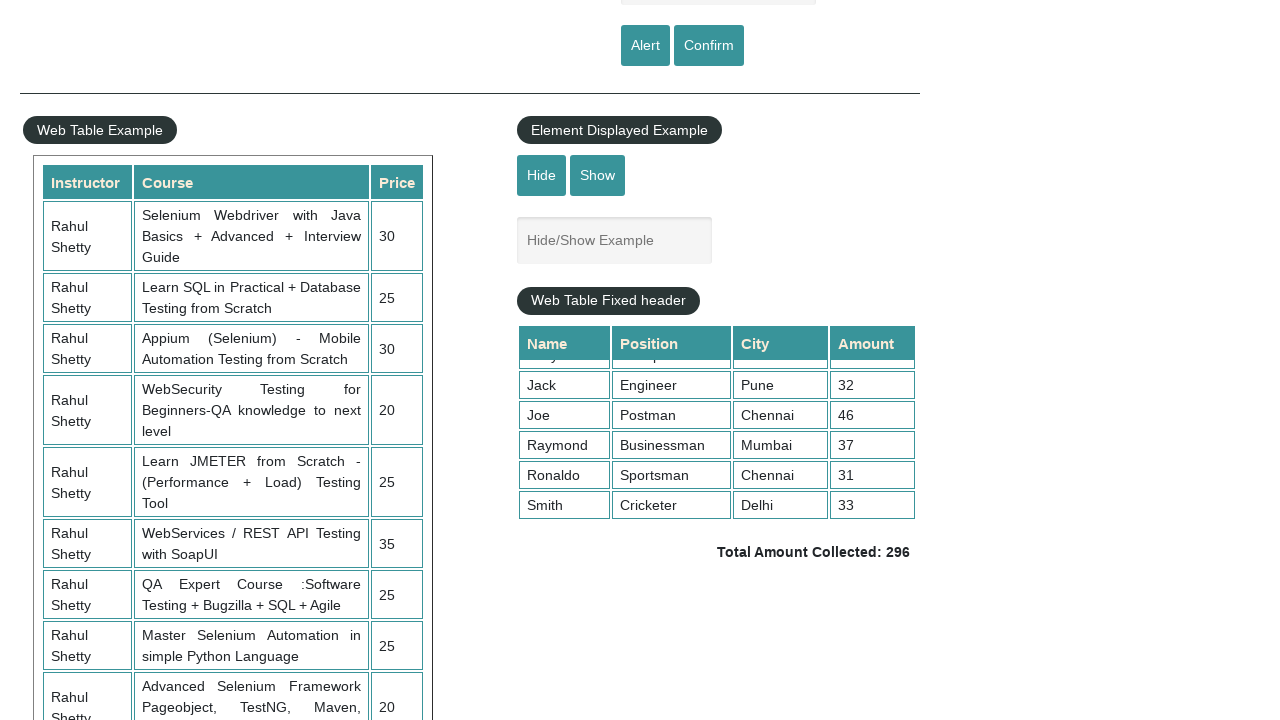

Retrieved all values from 4th column (9 values found)
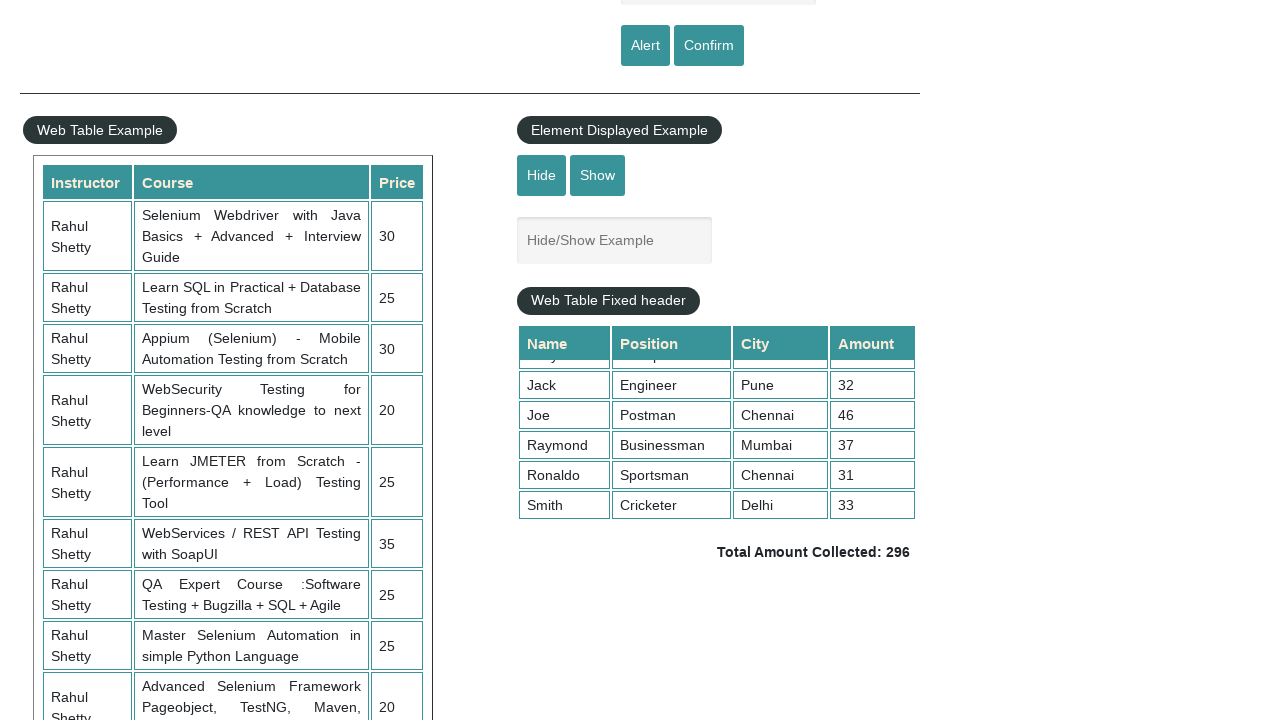

Calculated sum of column values: 296
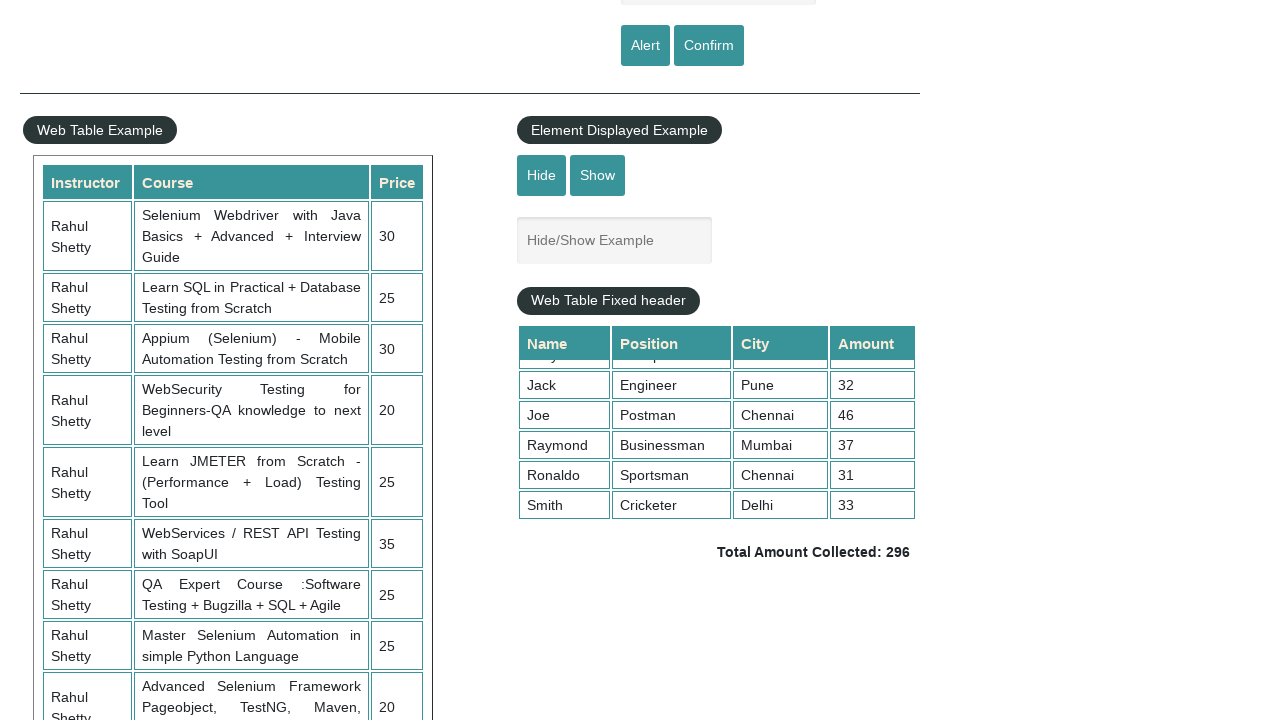

Retrieved displayed total amount text: ' Total Amount Collected: 296 '
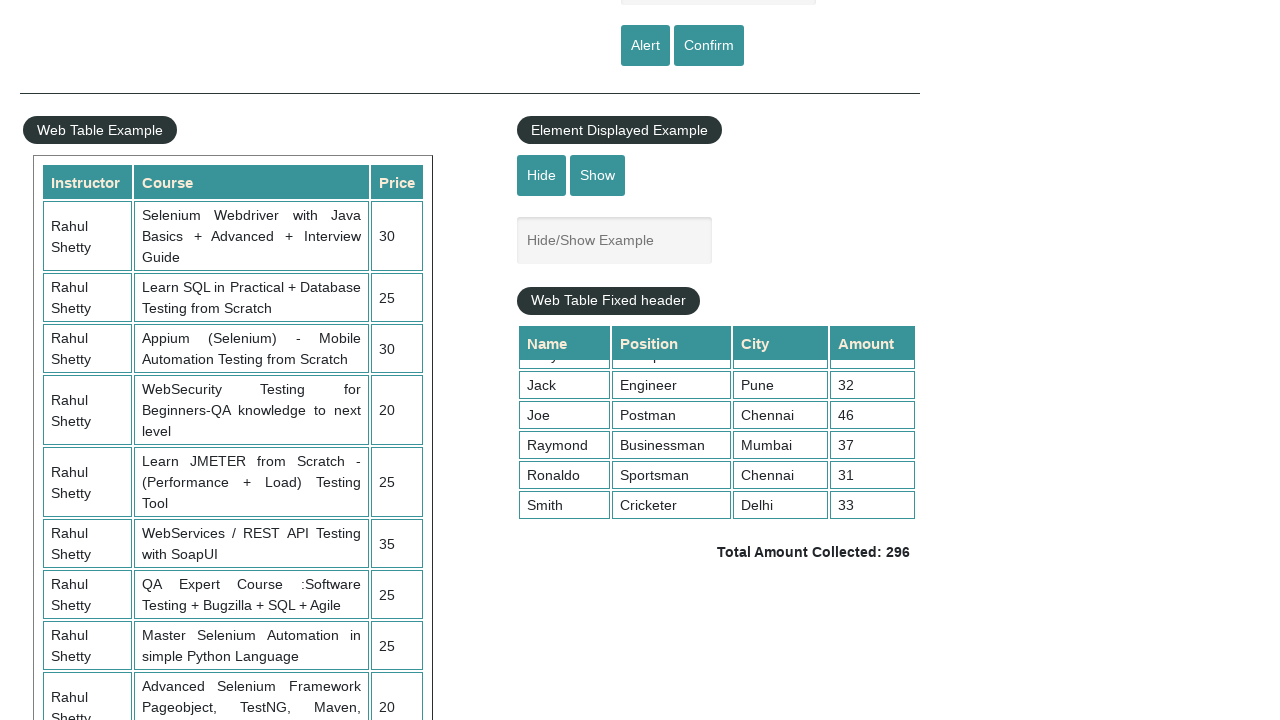

Parsed displayed total value: 296
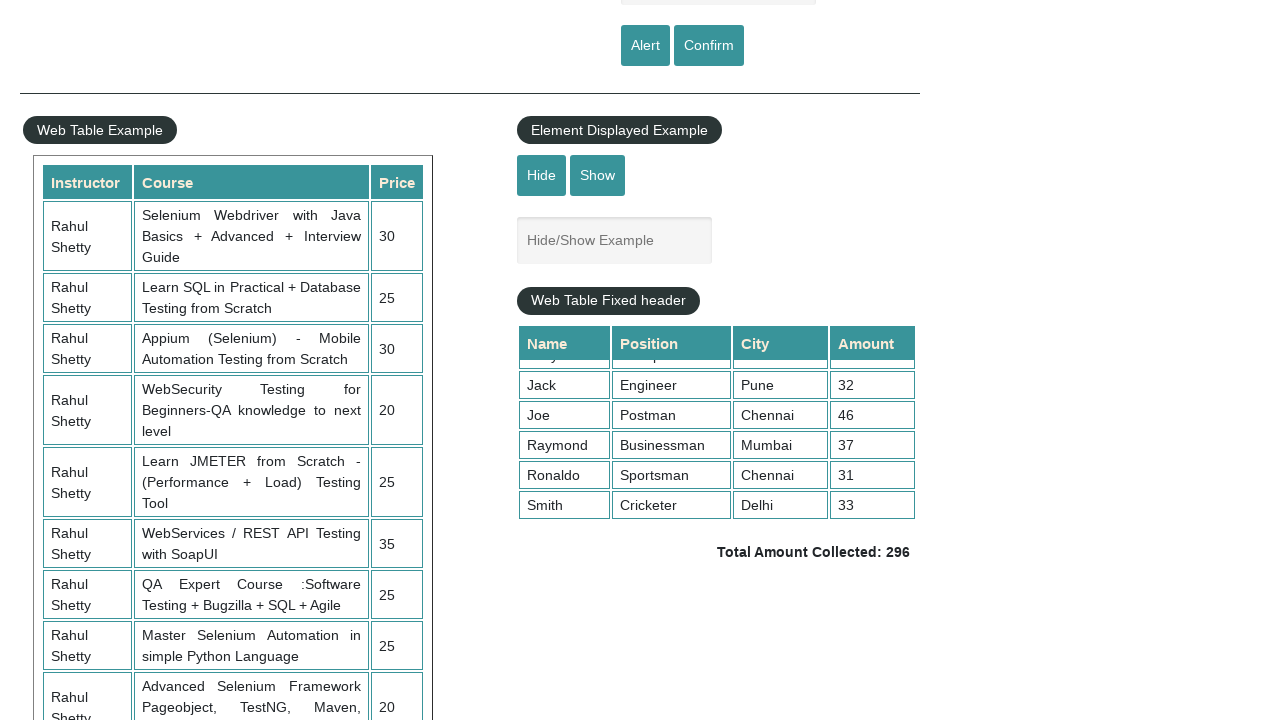

Verified sum matches displayed total: 296 == 296
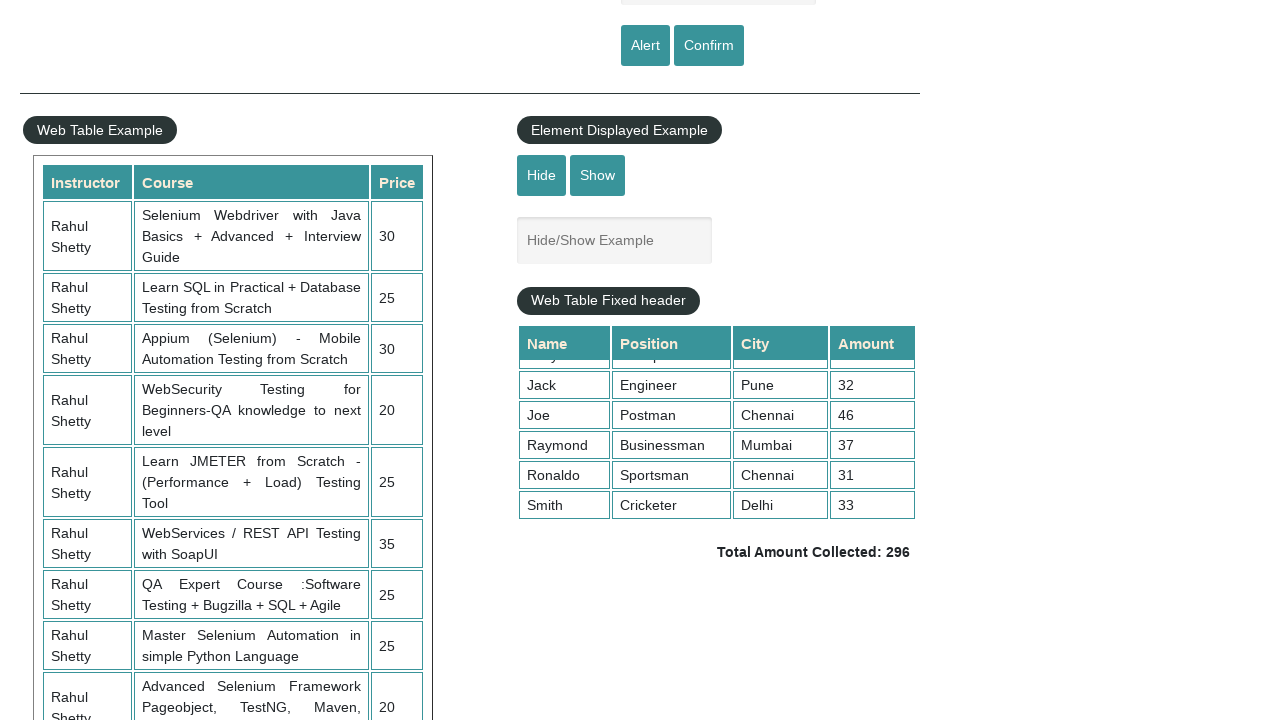

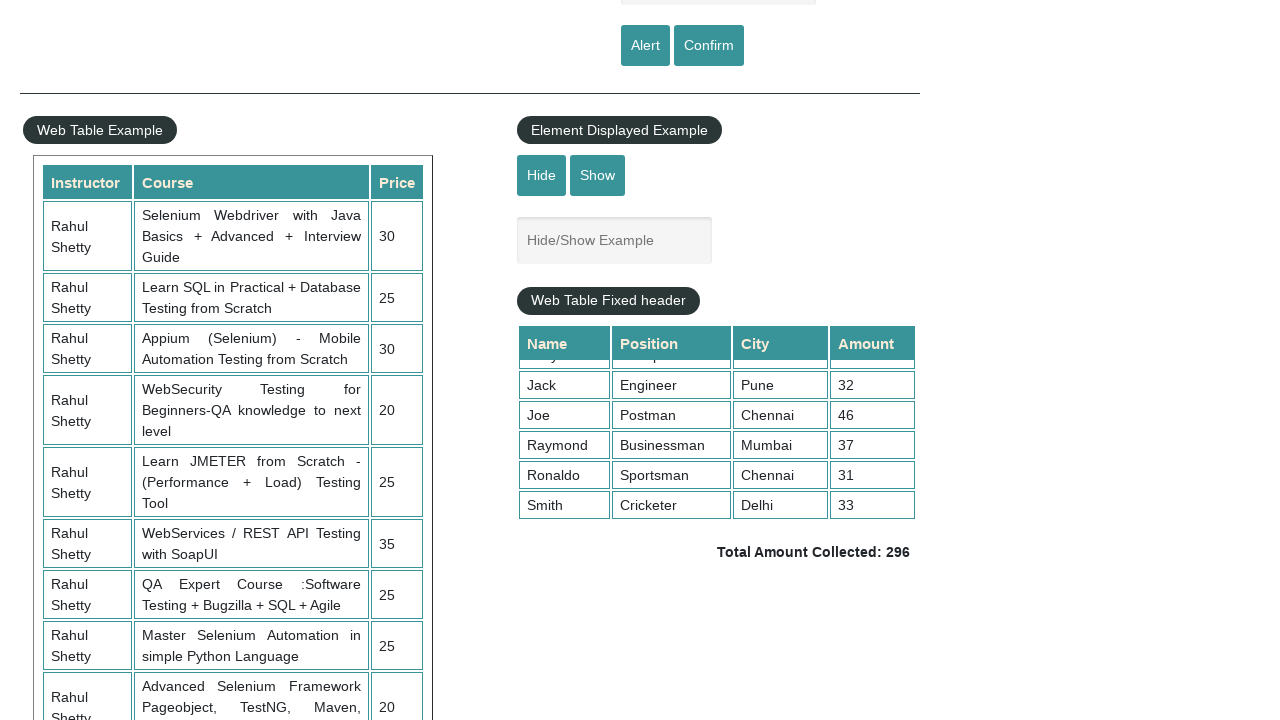